Tests the registration form on a demo login page by navigating to the registration form, filling in valid credentials (username and password), and verifying that a success message is displayed after submission.

Starting URL: https://anatoly-karpovich.github.io/demo-login-form/

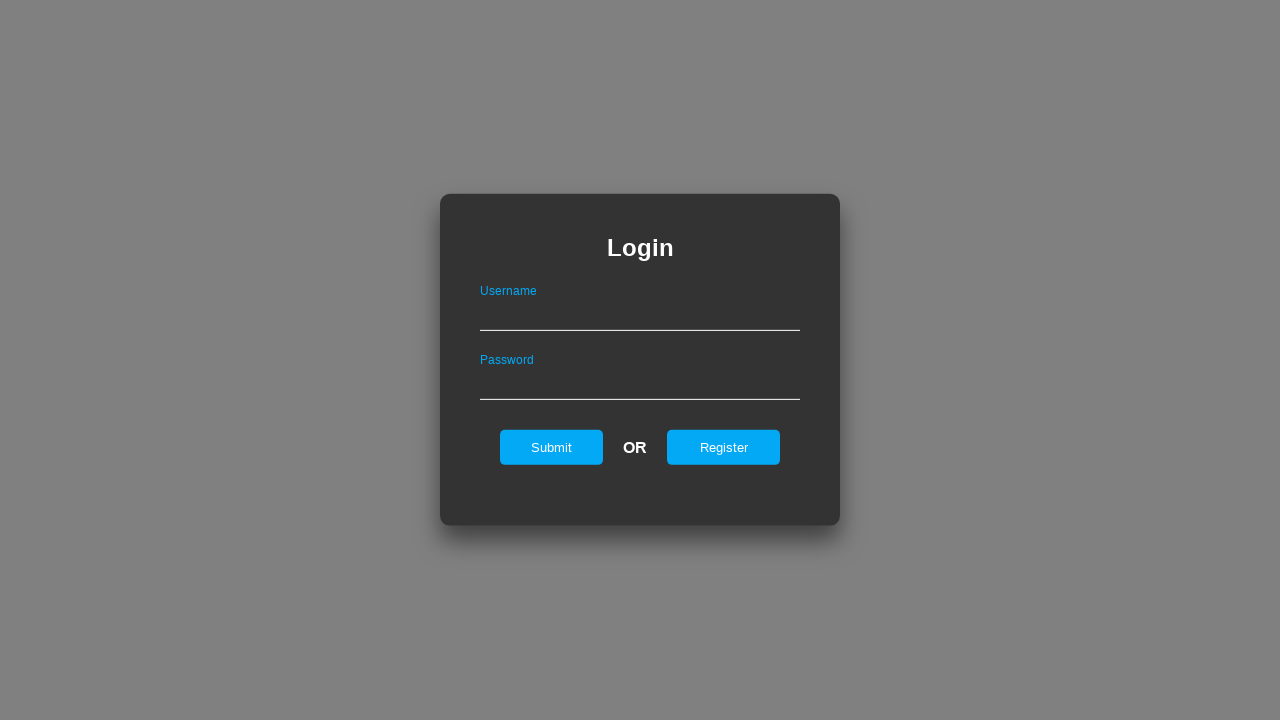

Clicked Register button on login page to navigate to registration form at (724, 447) on #registerOnLogin
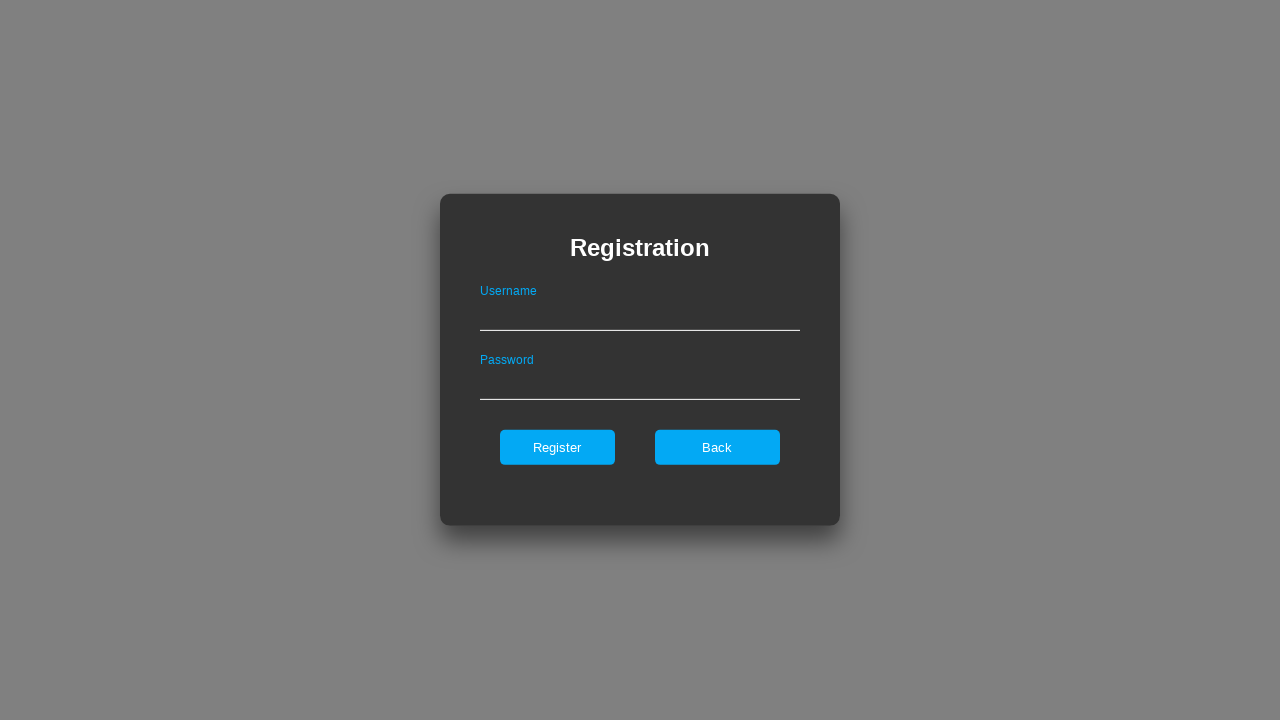

Registration form loaded and became visible
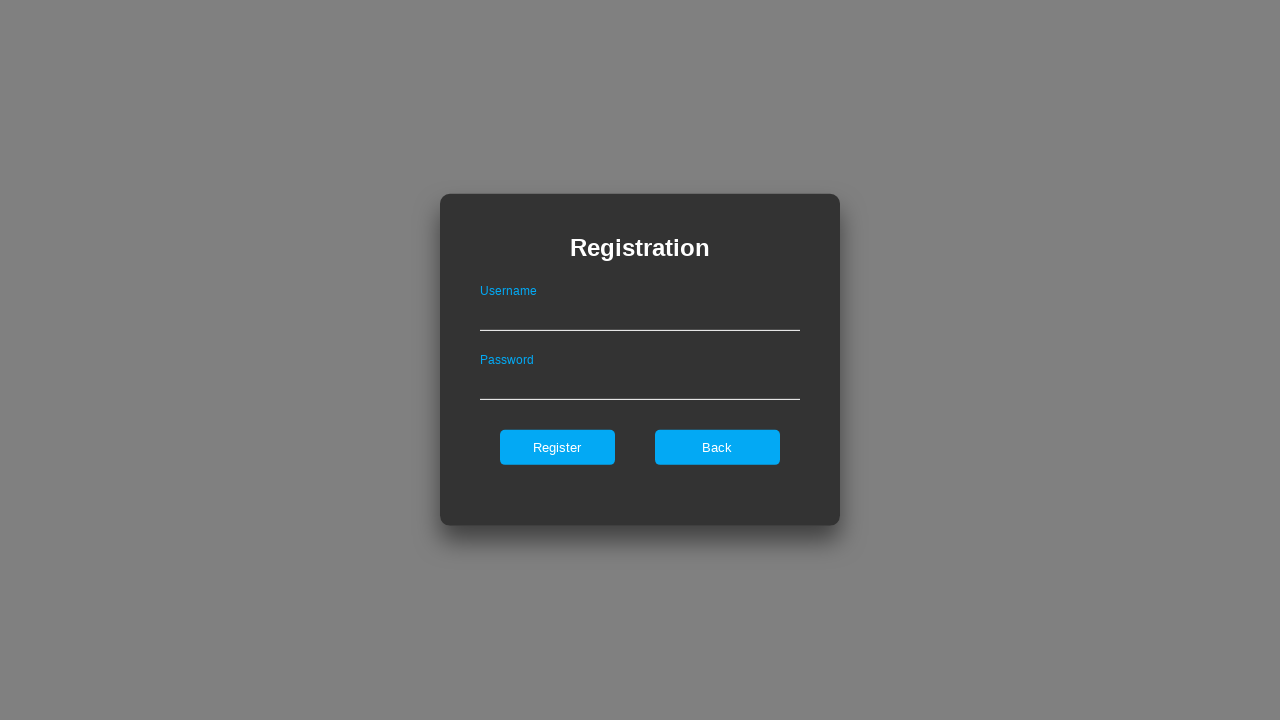

Filled username field with 'TestUser42' on #userNameOnRegister
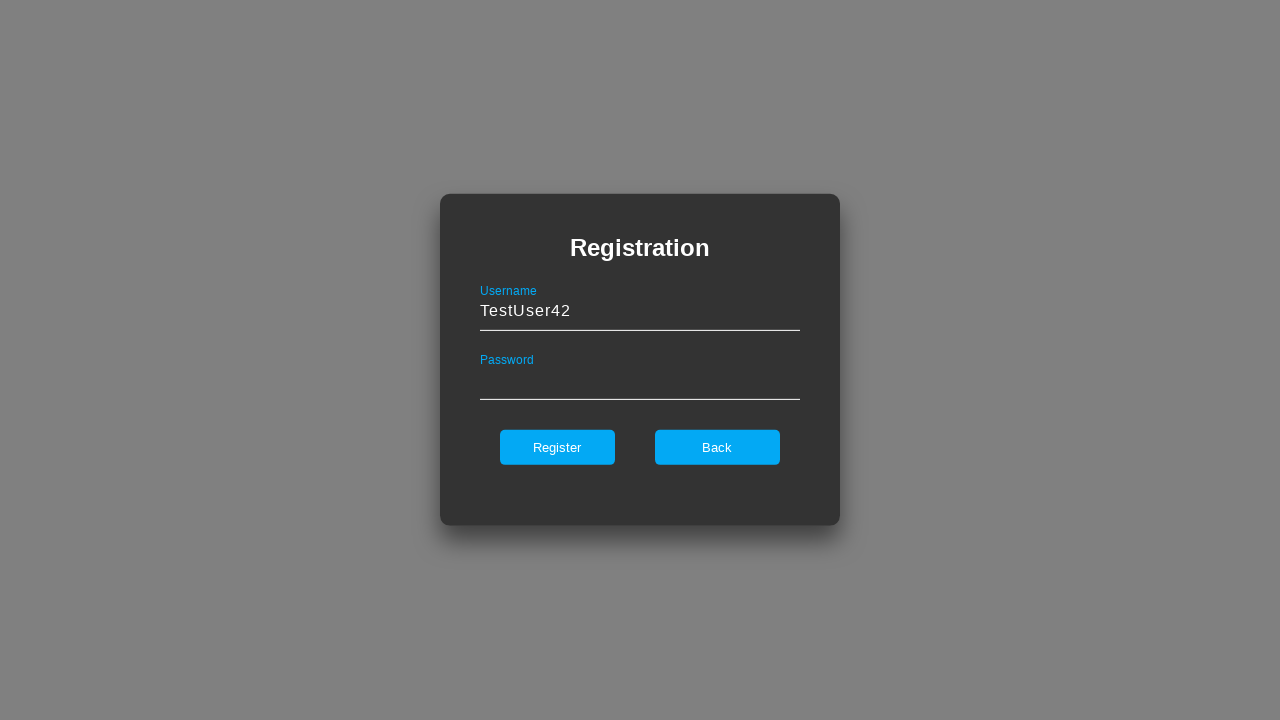

Filled password field with 'SecurePass1' on #passwordOnRegister
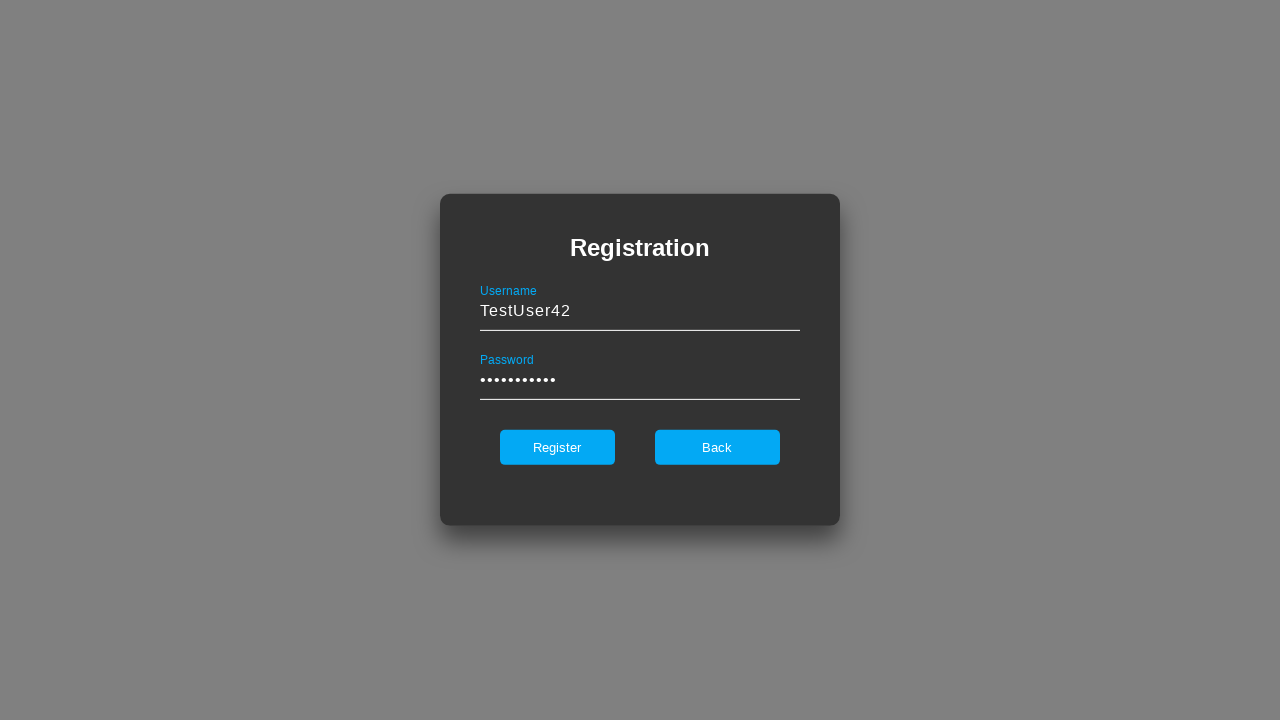

Clicked Register button to submit registration form with valid credentials at (557, 447) on #register
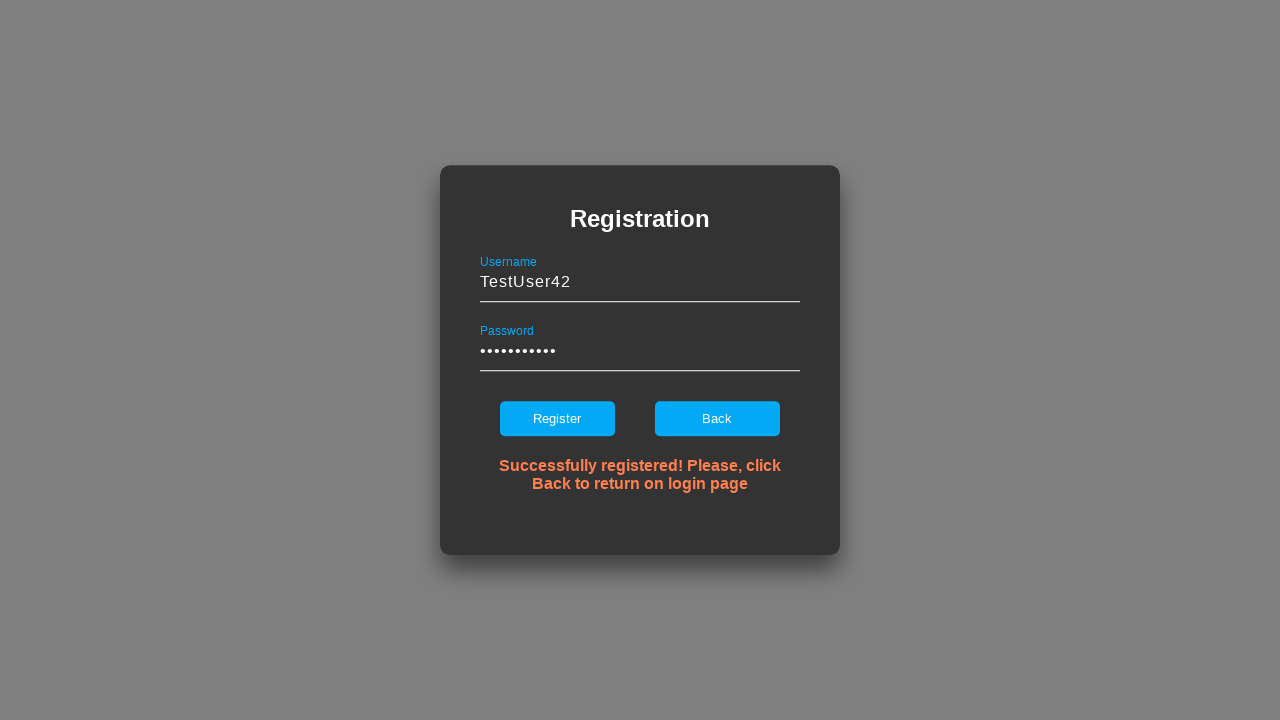

Success message displayed after registration submission
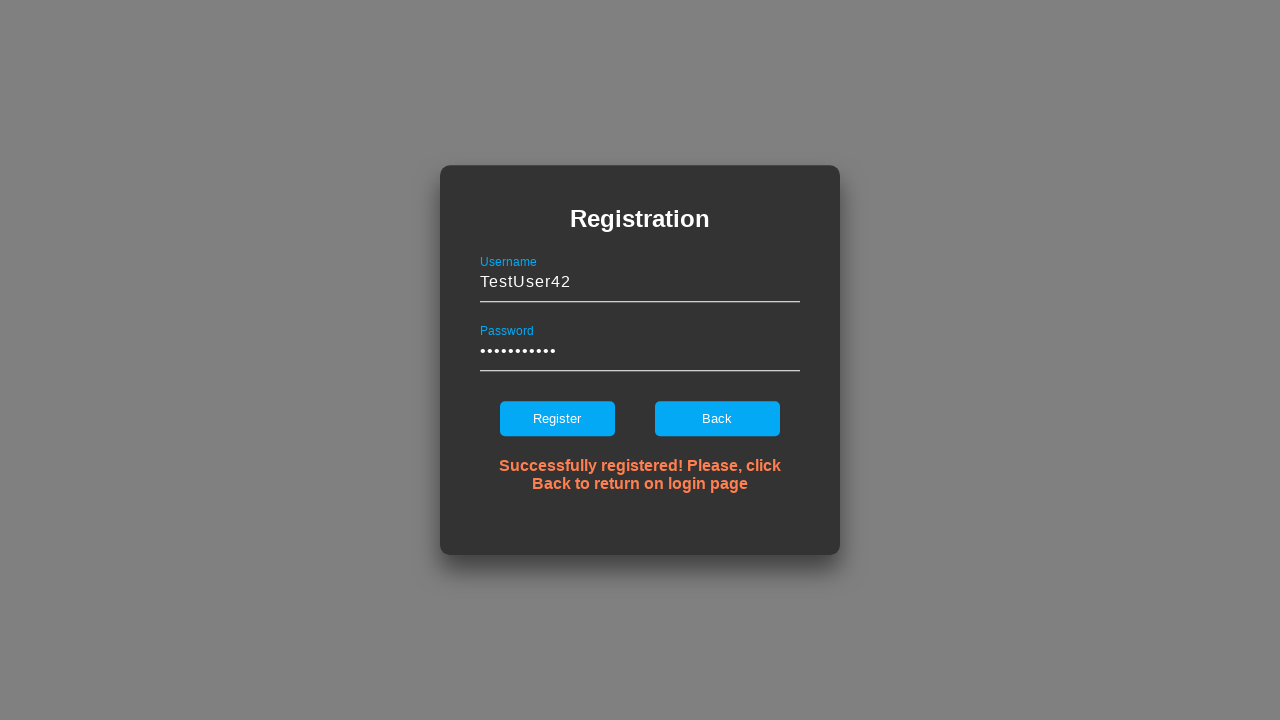

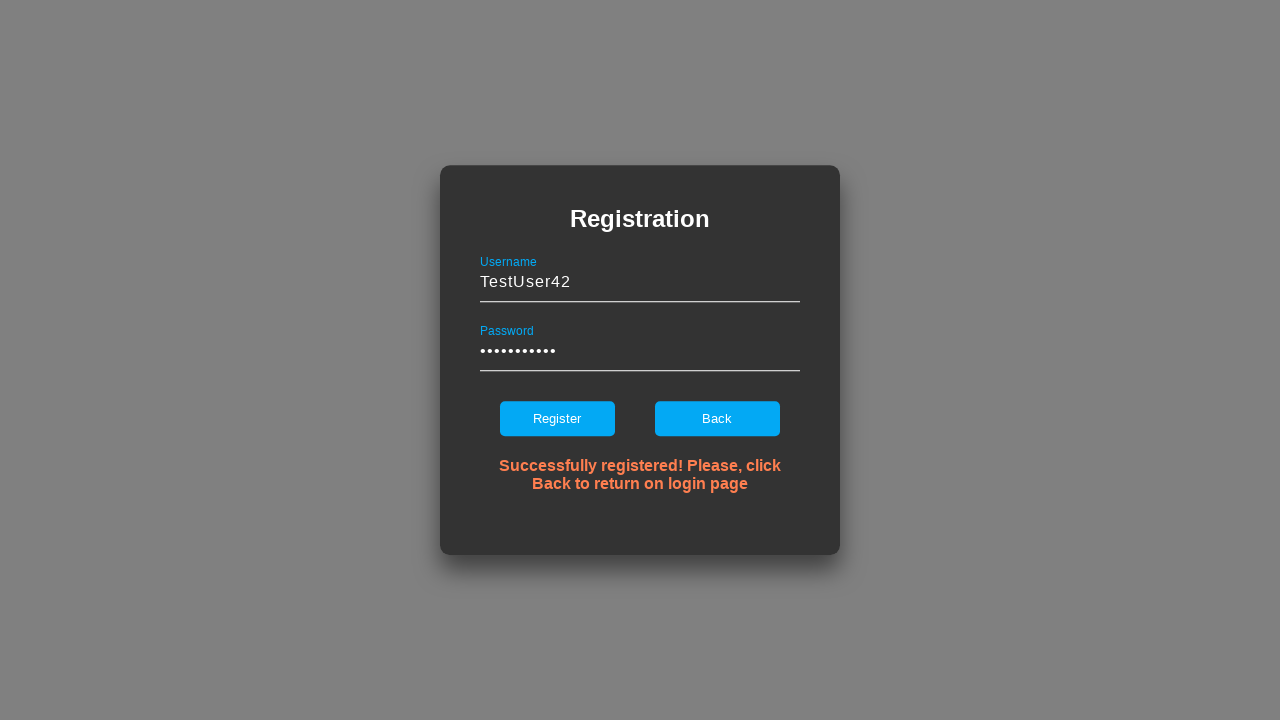